Tests opening a new window and switching between parent and child windows

Starting URL: https://demoqa.com/browser-windows

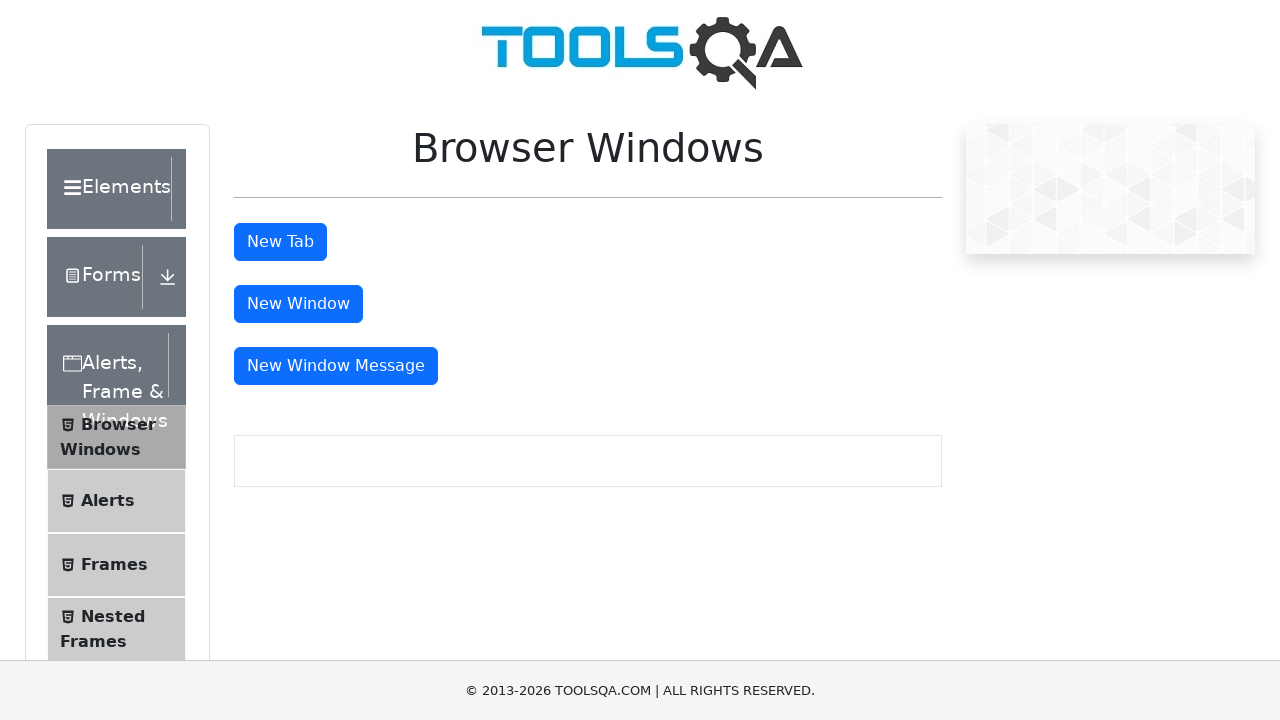

Clicked window button to open new window at (298, 304) on xpath=//button[@id='windowButton']
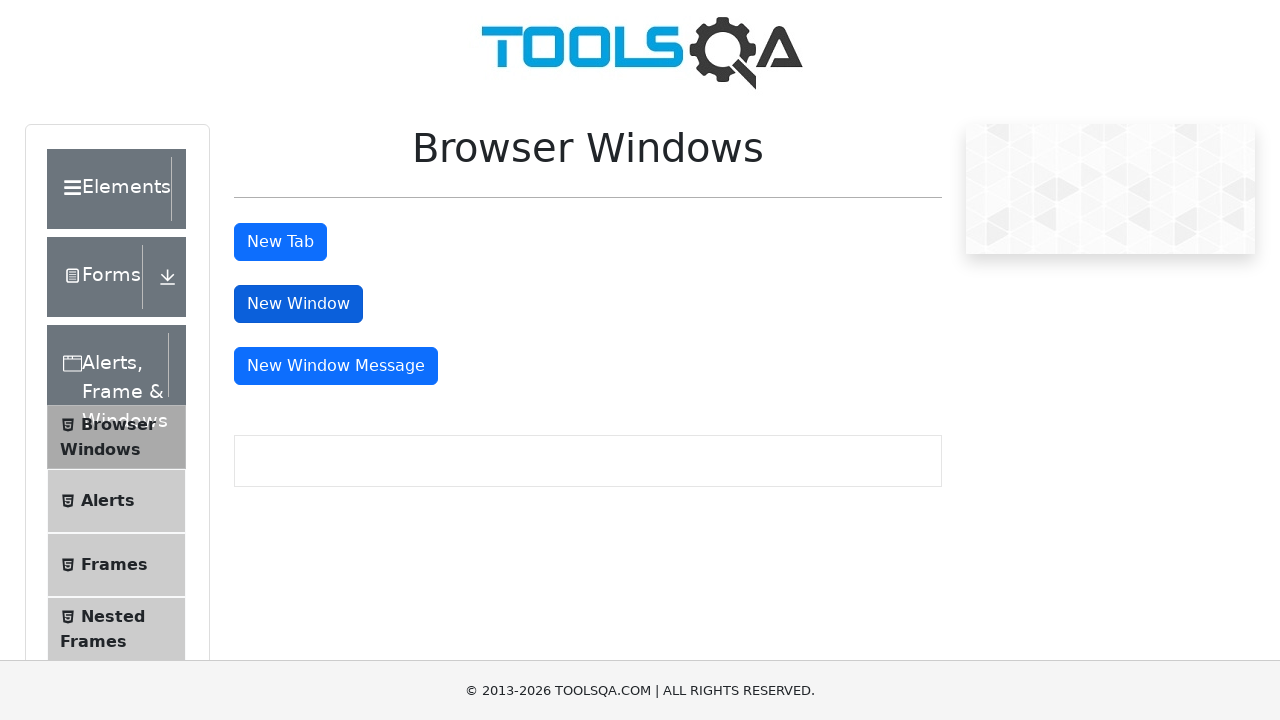

Retrieved all open window contexts
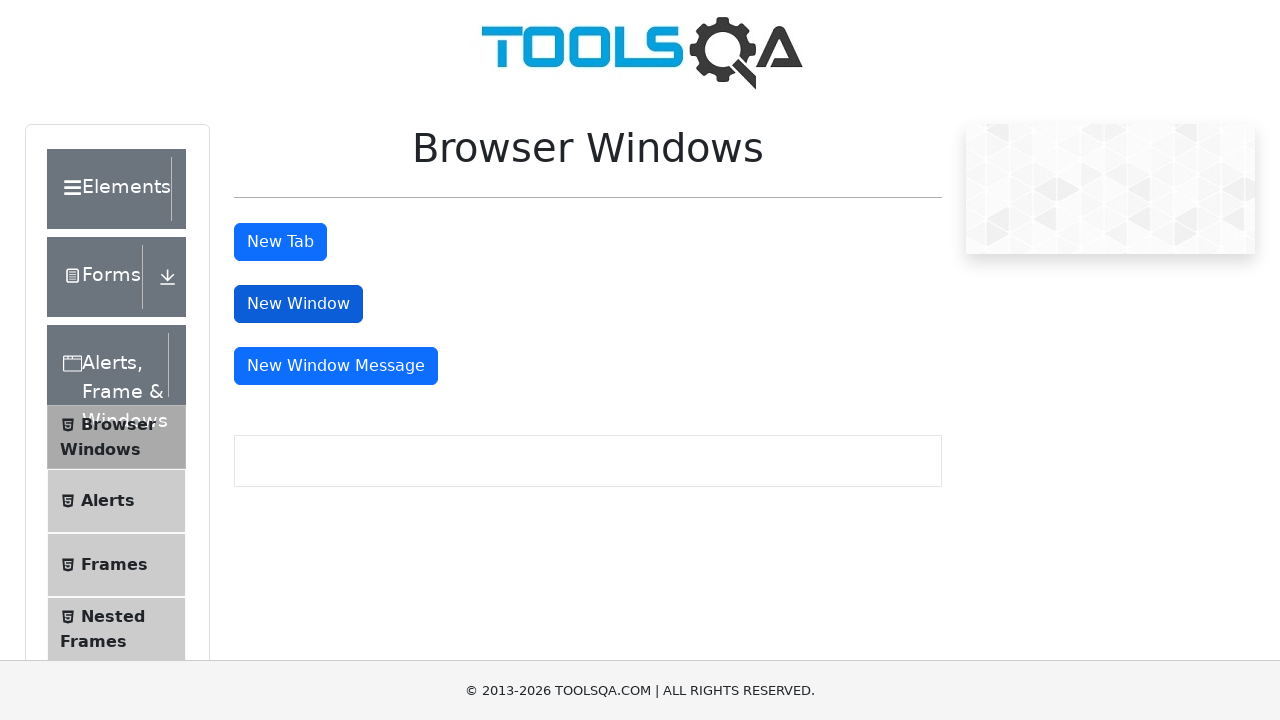

Switched to new child window
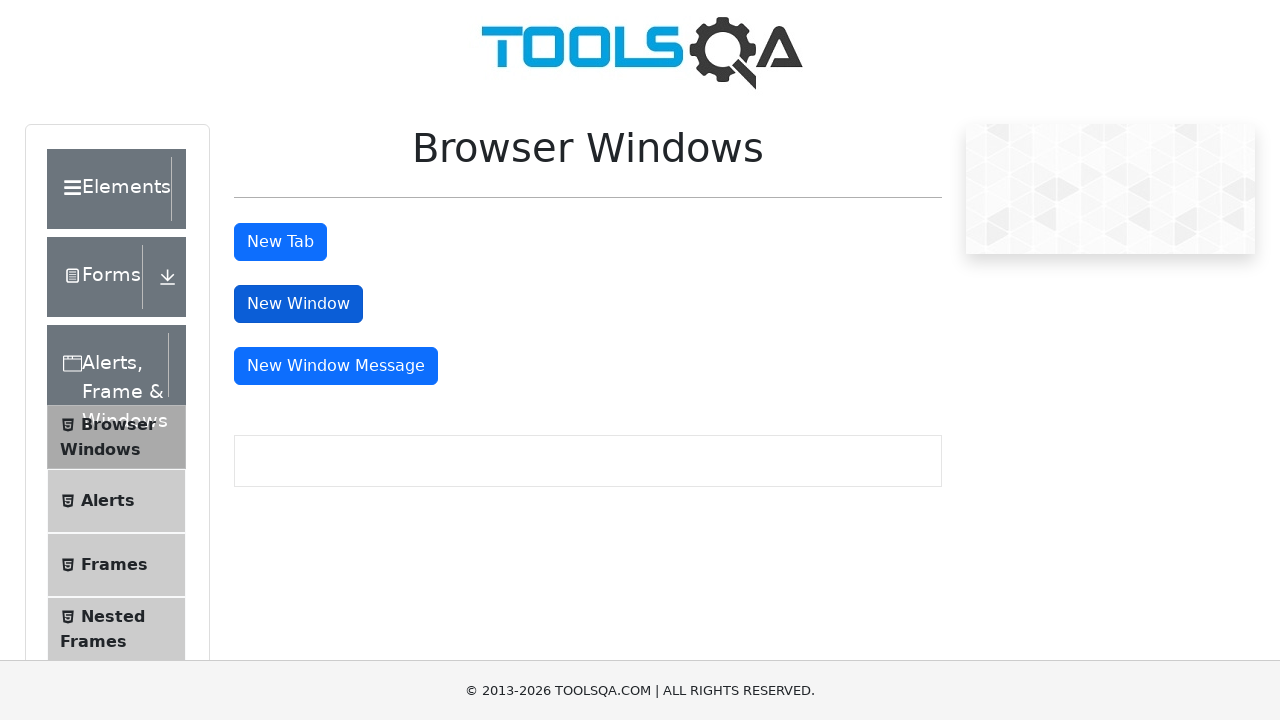

Child window loaded successfully
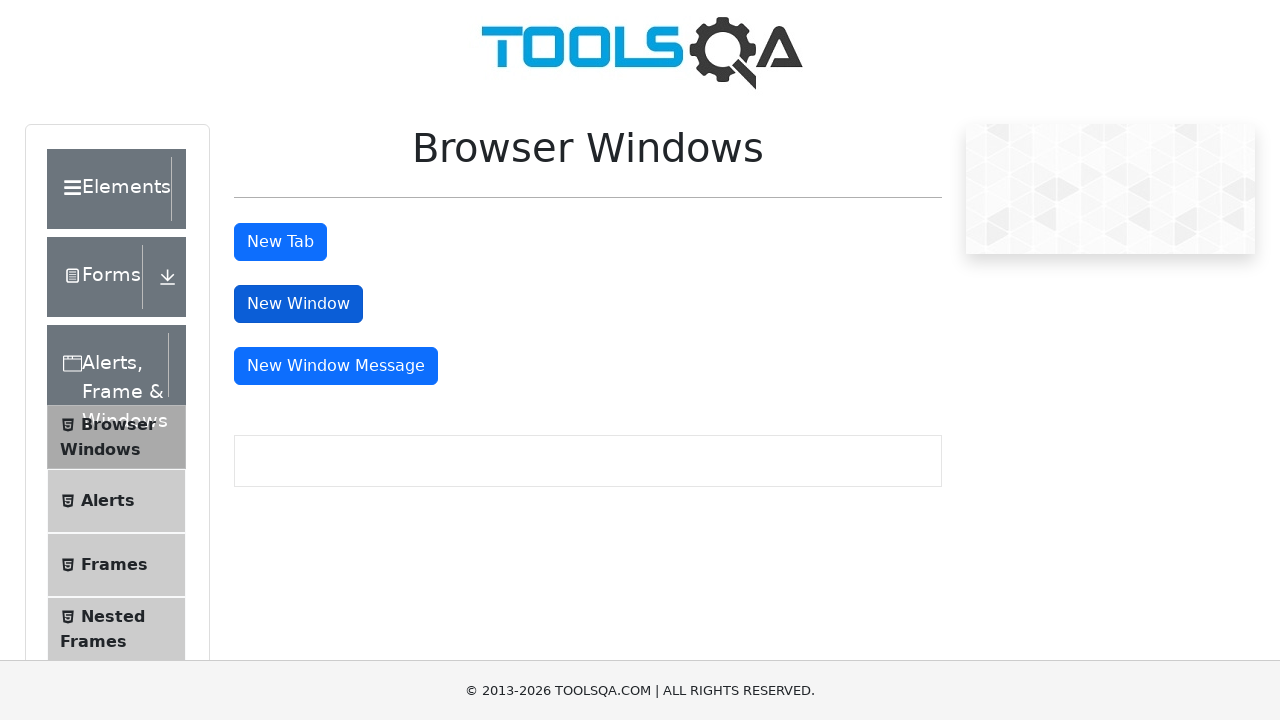

Retrieved child window URL: https://demoqa.com/sample
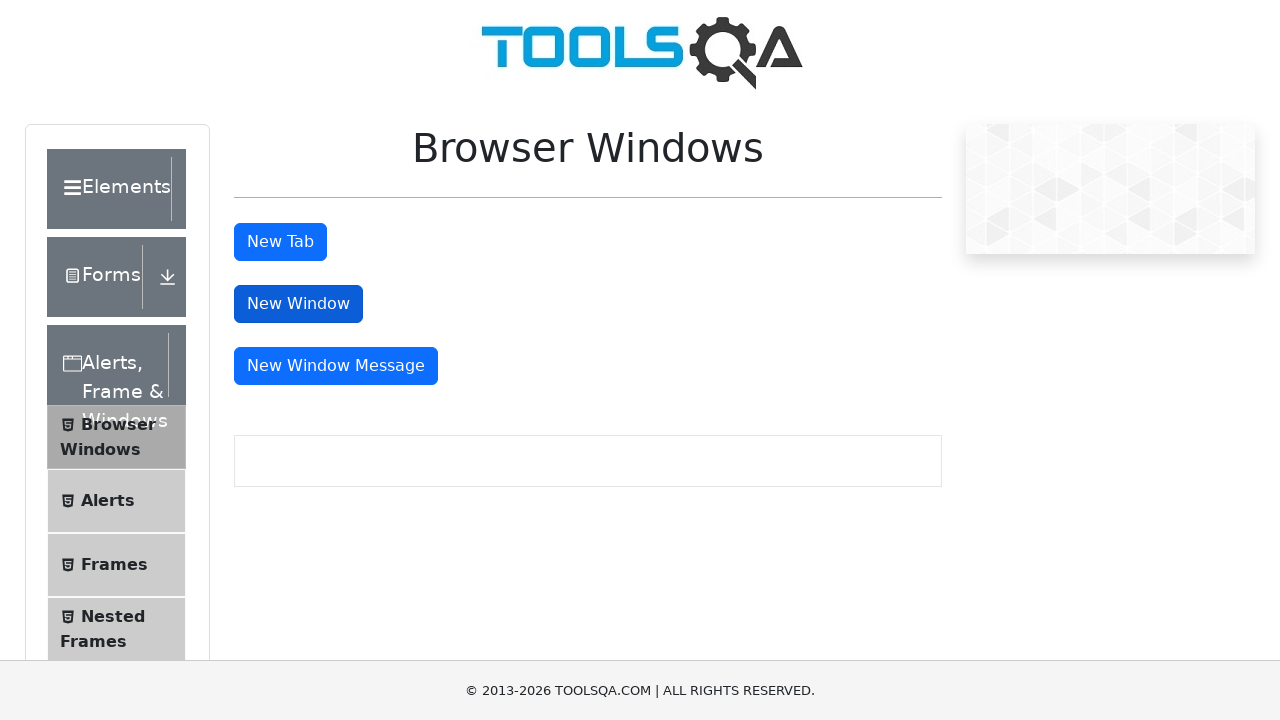

Switched back to parent window
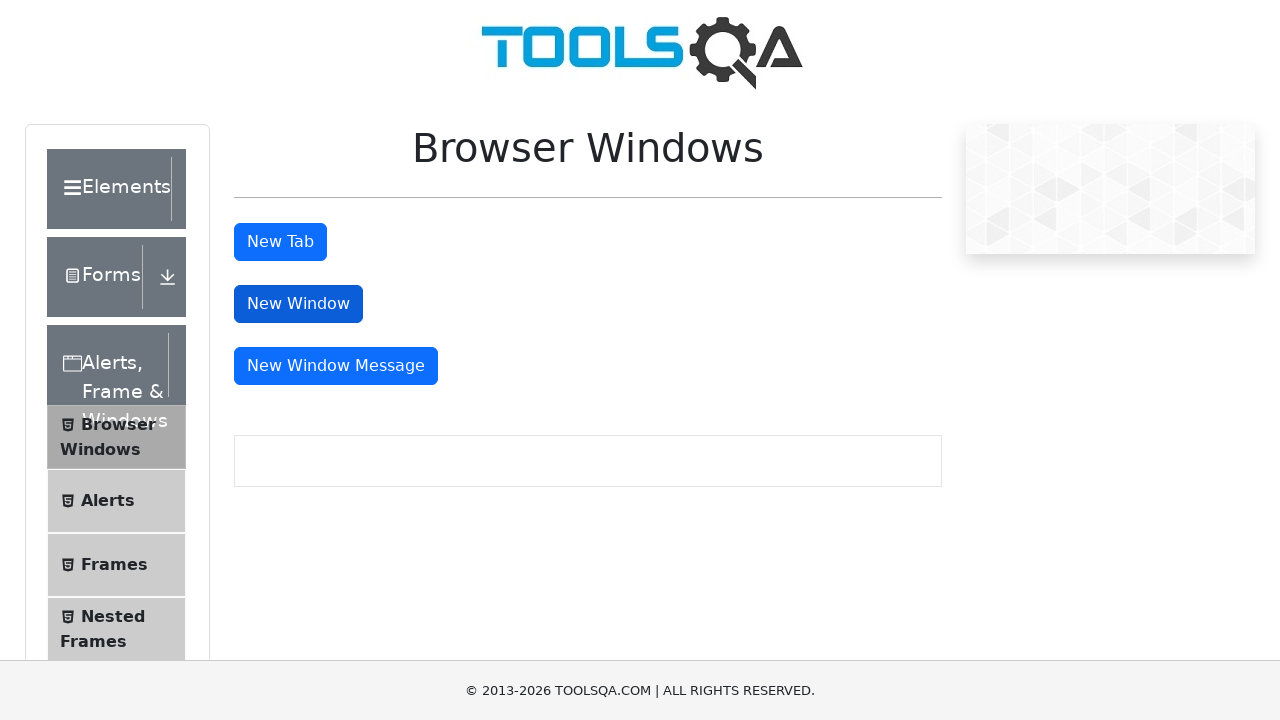

Retrieved parent window URL: https://demoqa.com/browser-windows
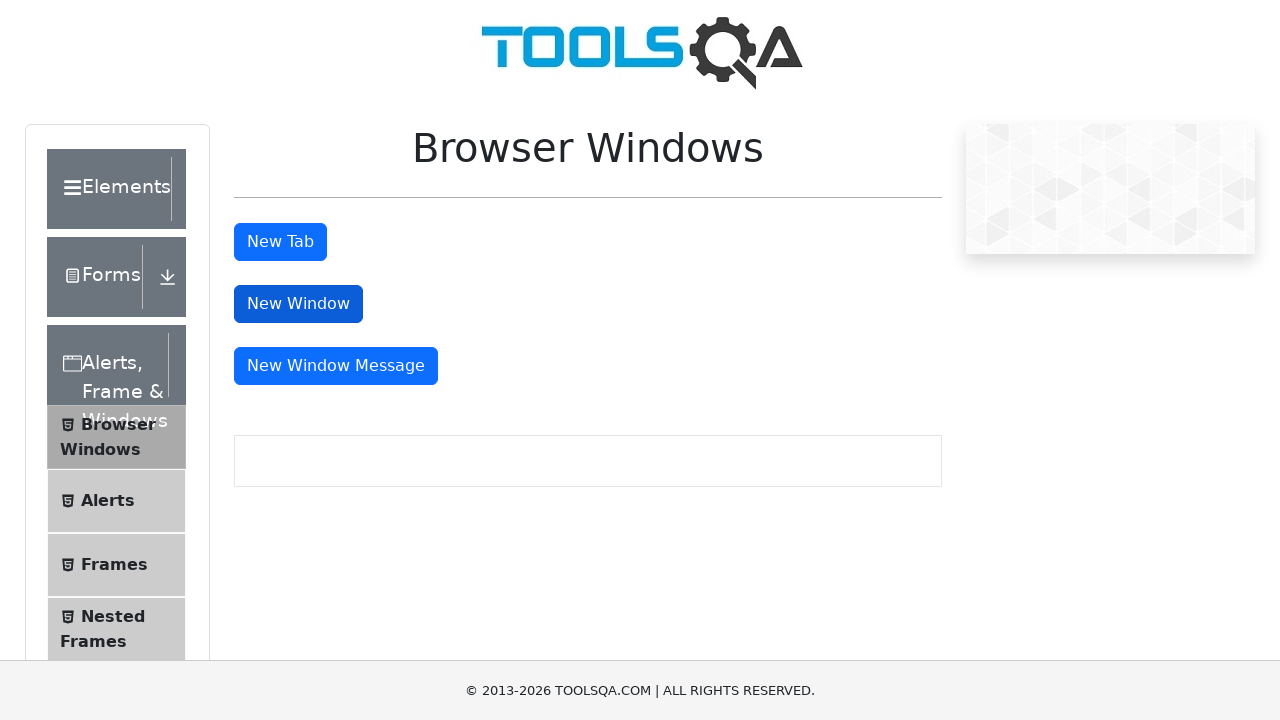

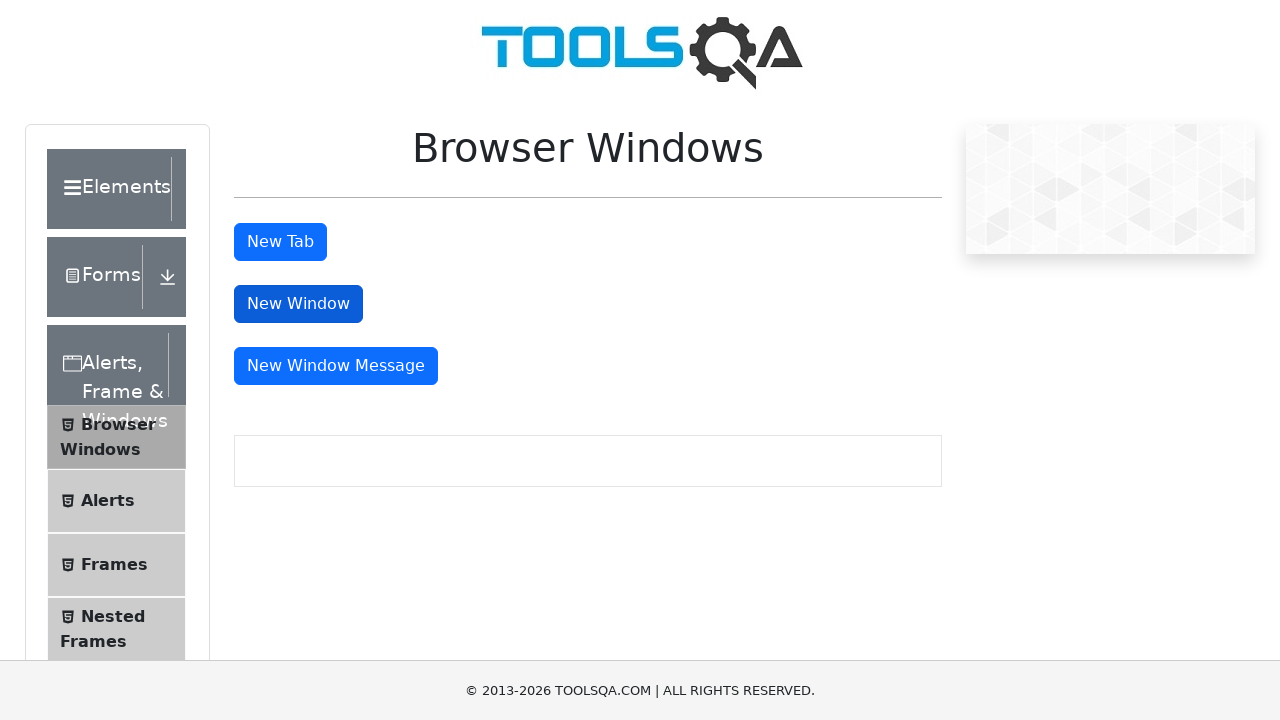